Clicks on the cart button to view cart contents

Starting URL: https://www.jumia.ma/

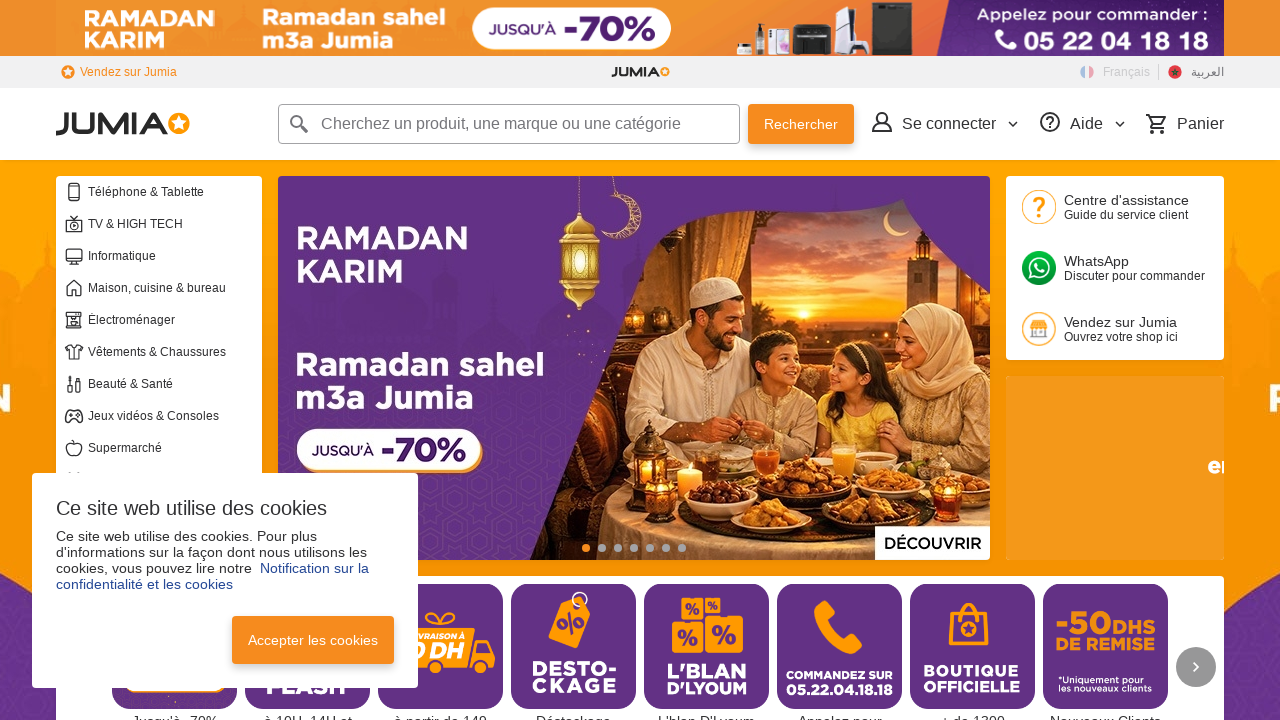

Clicked cart button to view cart contents at (1184, 124) on #jm > header > section > div.col.-df.-j-bet.-m.-phn.-i-ctr > a
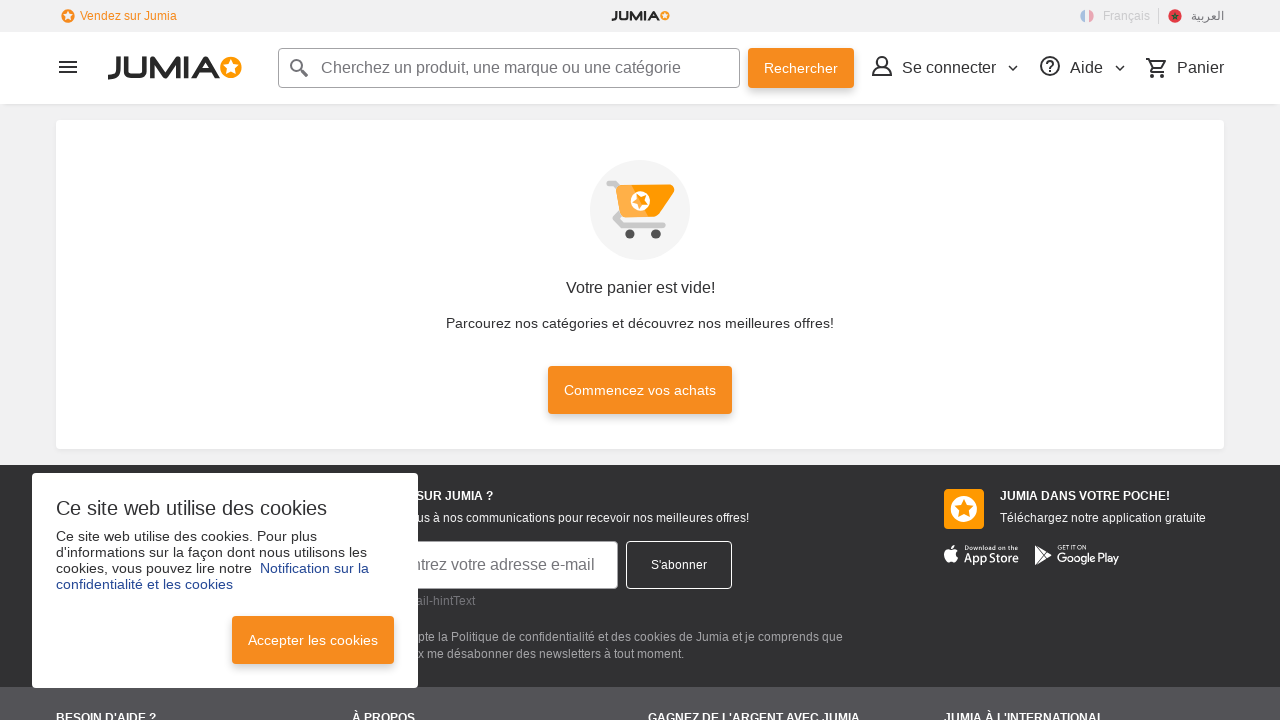

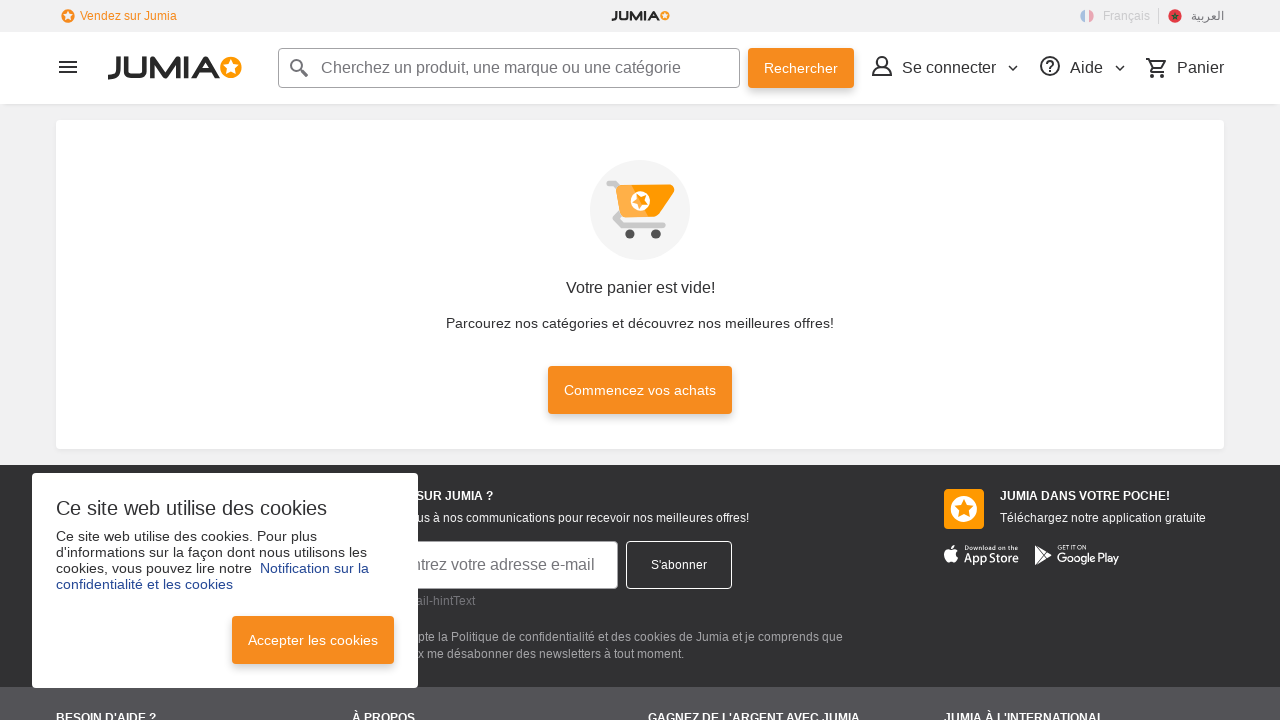